Tests JavaScript alert handling by clicking buttons that trigger different types of alerts (simple alert, confirm dialog, and prompt) and interacting with each appropriately

Starting URL: https://syntaxprojects.com/javascript-alert-box-demo.php

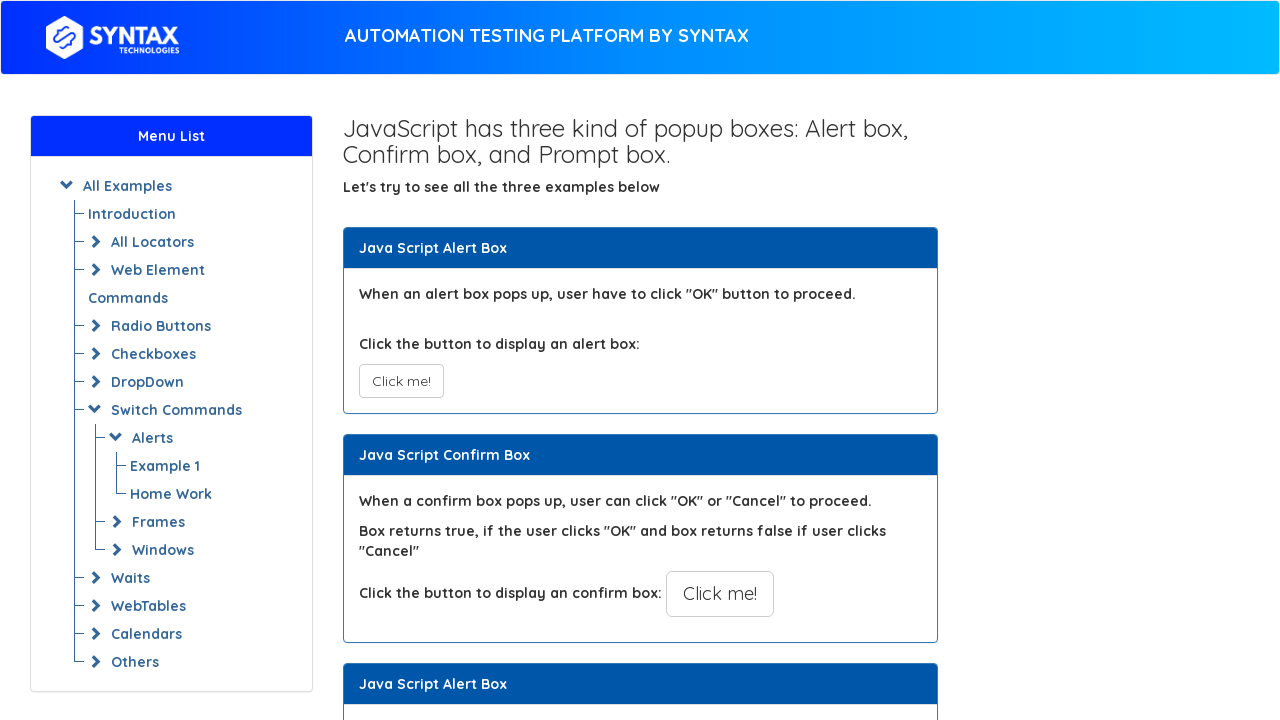

Clicked JavaScript Alert button at (401, 381) on xpath=//button[@class='btn btn-default']
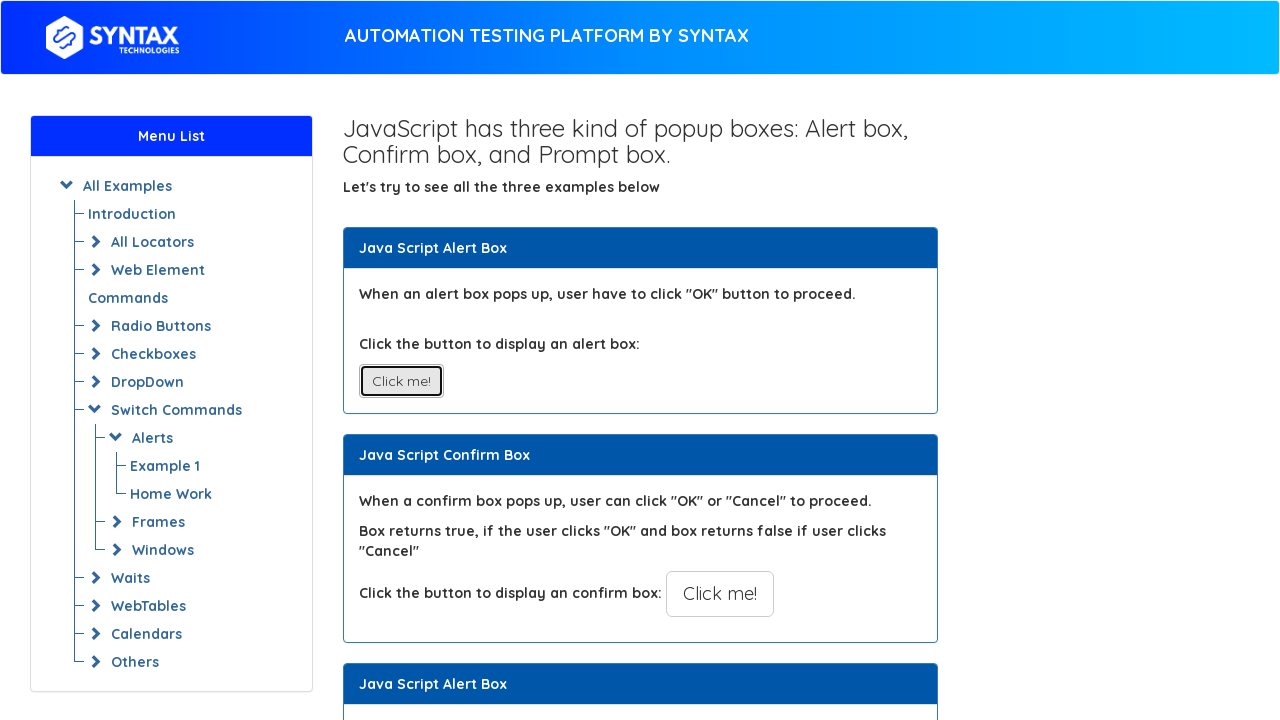

Set up dialog handler to accept simple alert
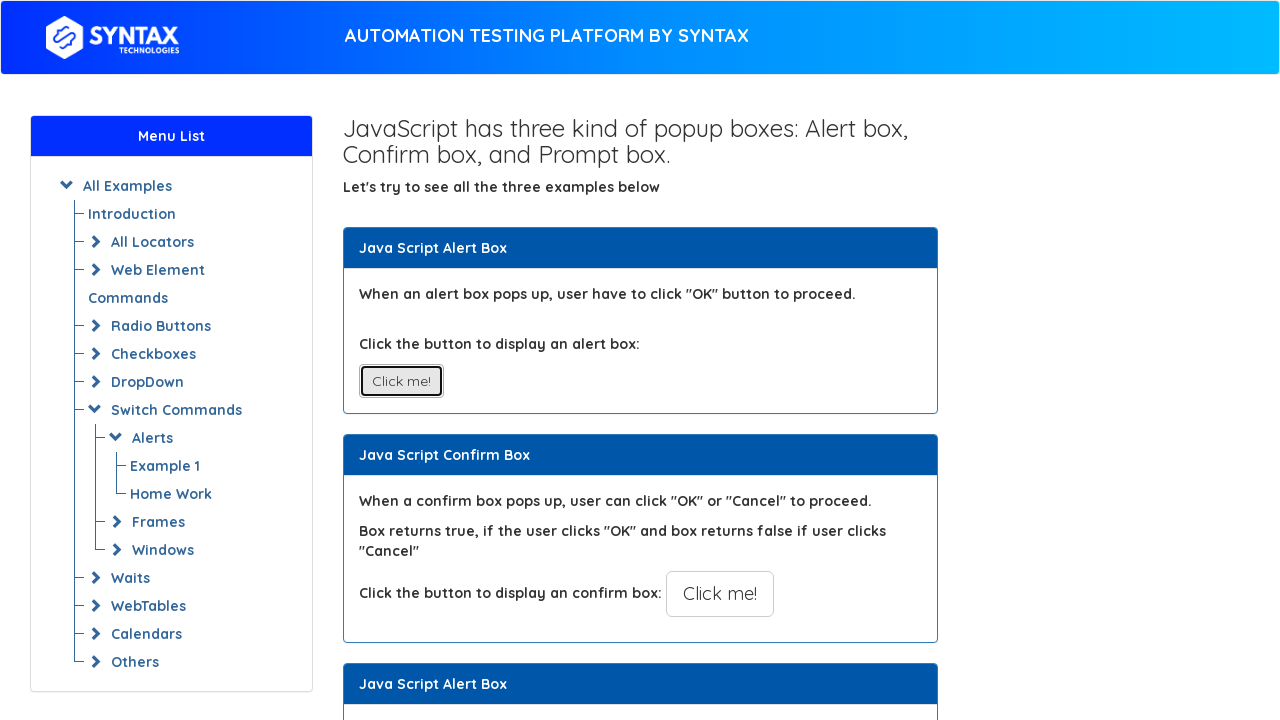

Clicked JavaScript Confirm button at (720, 594) on (//button[@class='btn btn-default btn-lg'])[1]
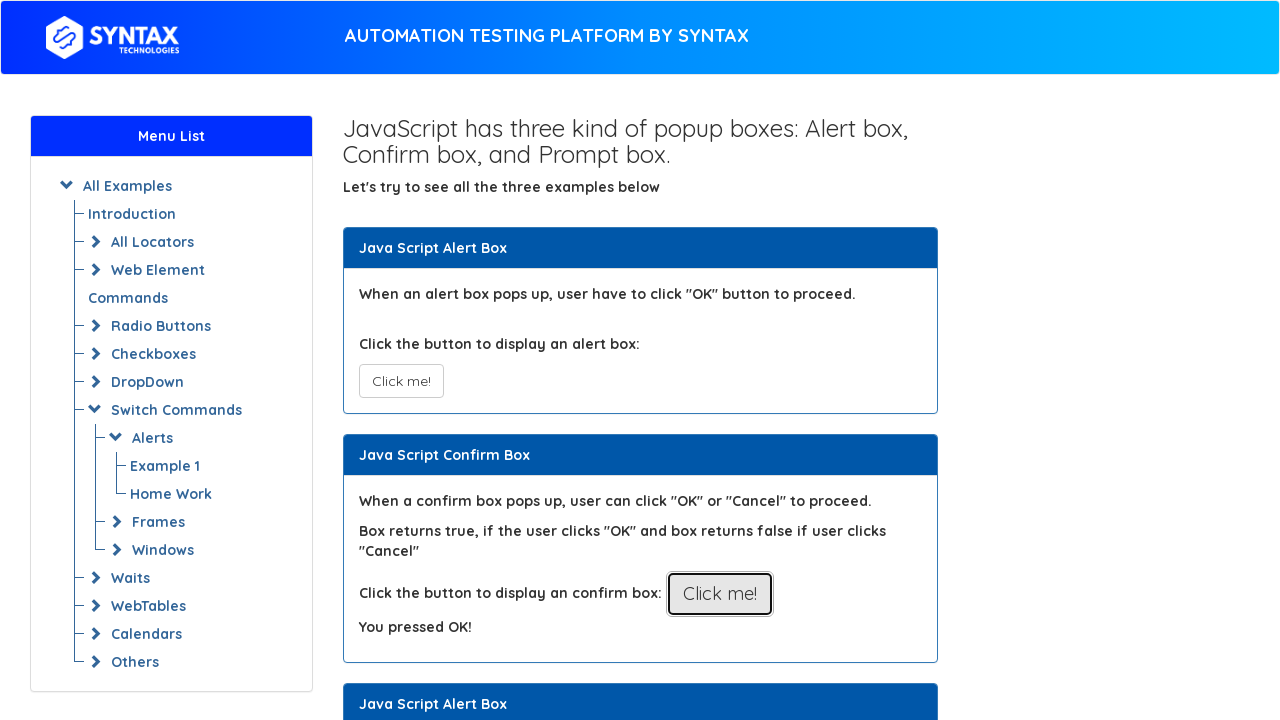

Set up dialog handler to dismiss confirm dialog
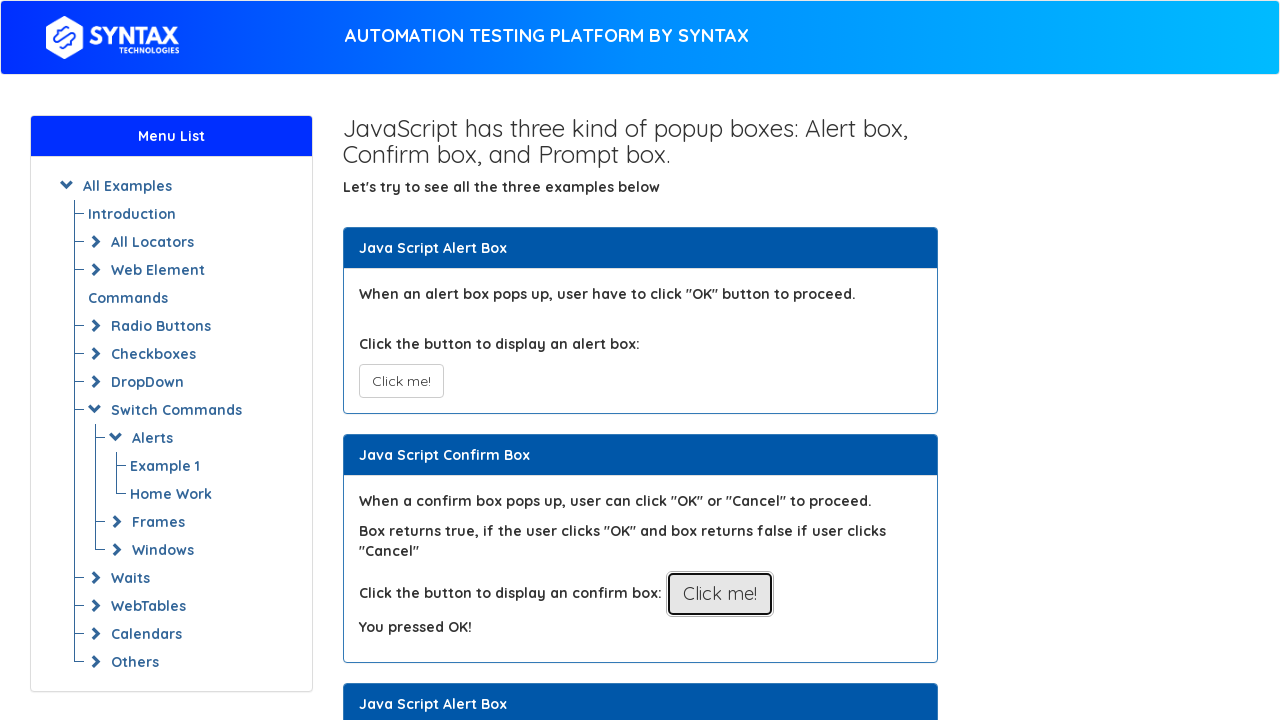

Clicked JavaScript Prompt button at (714, 360) on (//button[@class='btn btn-default btn-lg'])[2]
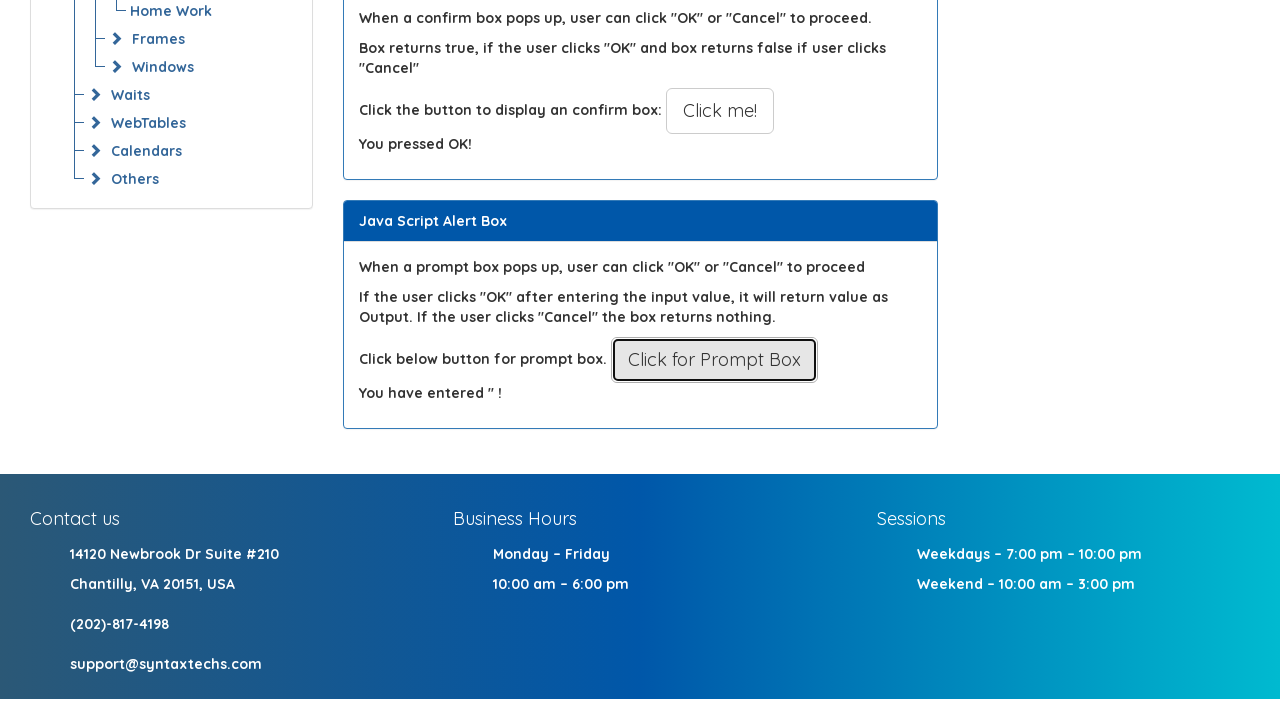

Set up dialog handler to accept prompt with text 'Teoman'
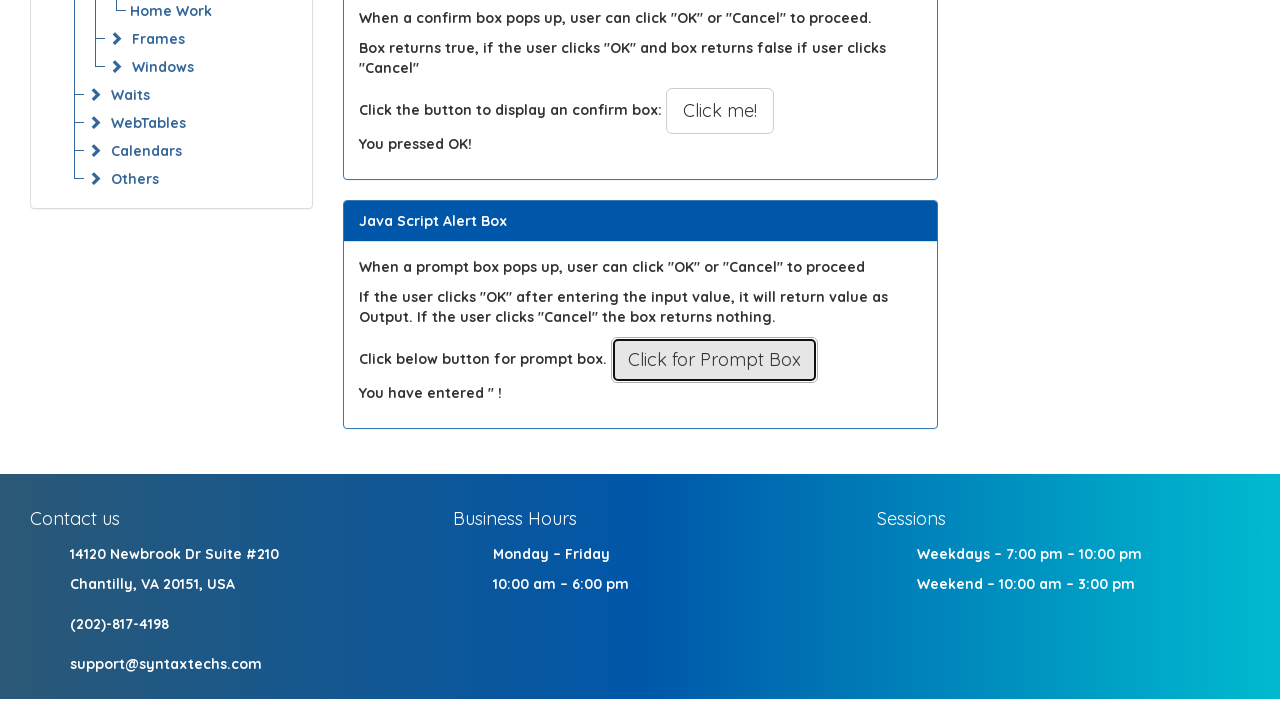

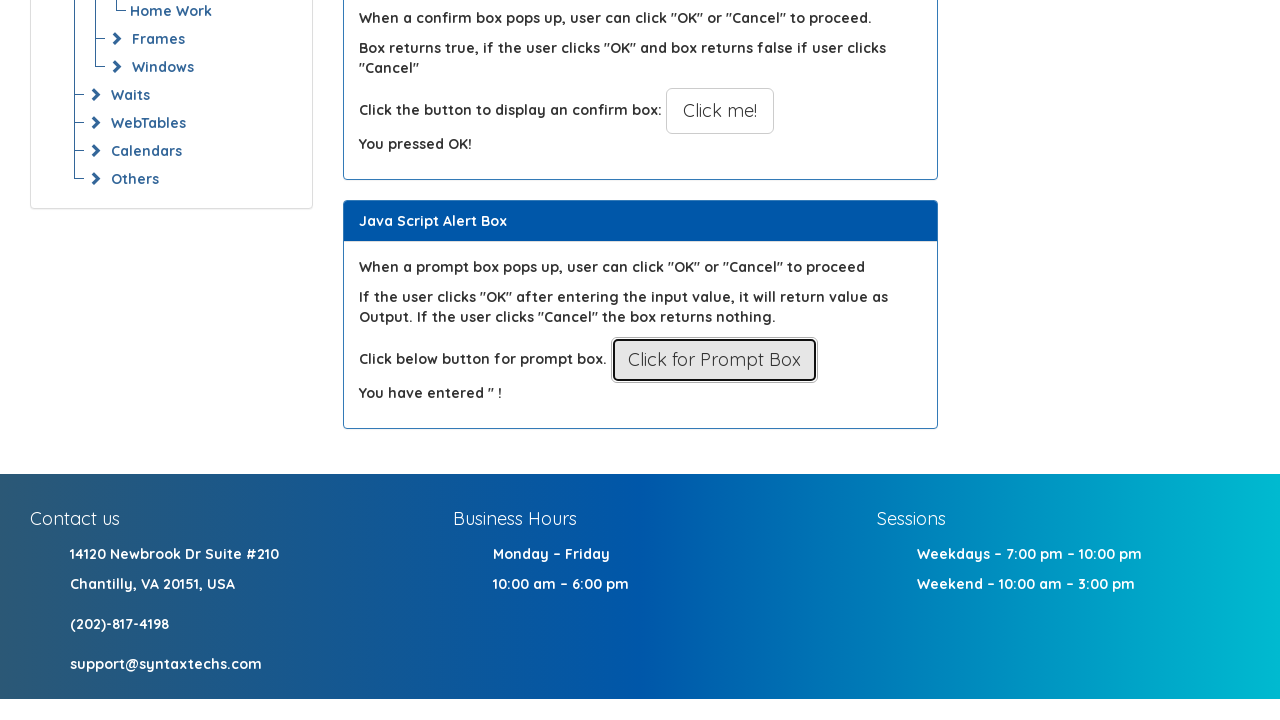